Opens the text-compare.com website and waits for the page to load. The original script was designed to test loading a Chrome extension, but the core navigation can still be executed.

Starting URL: https://text-compare.com/

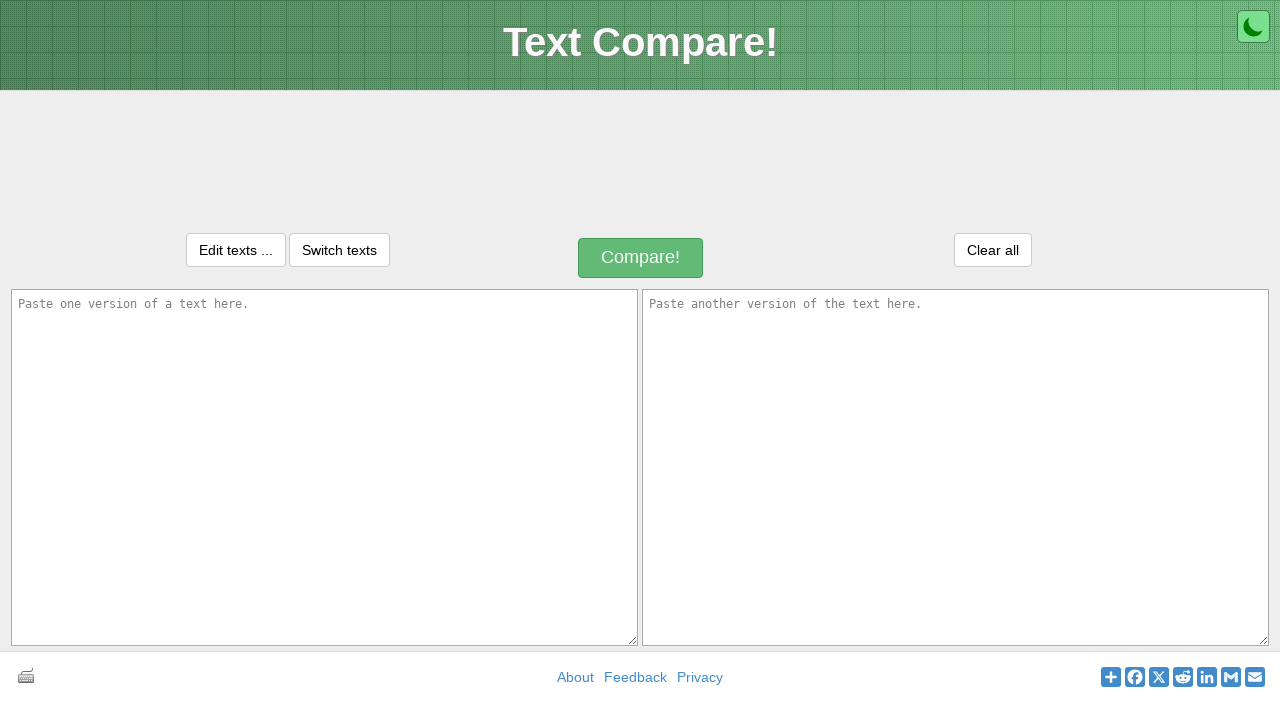

Waited for page DOM content to load
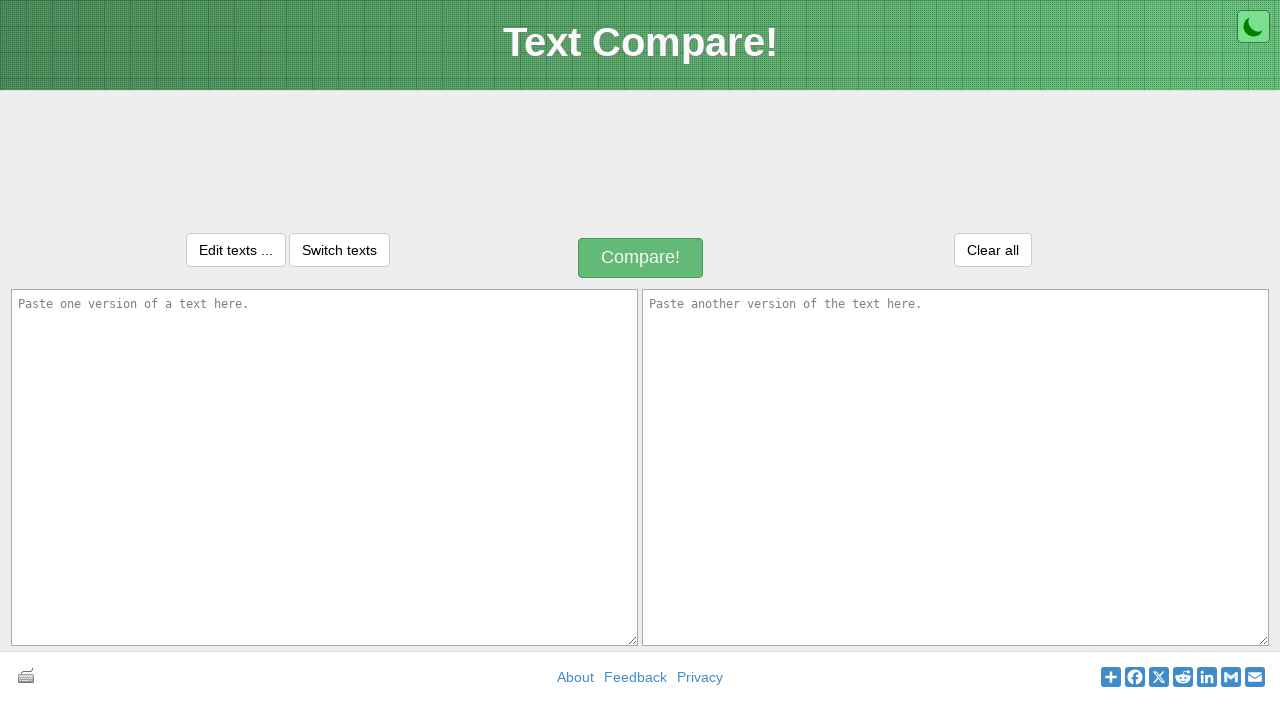

Verified body element loaded on text-compare.com
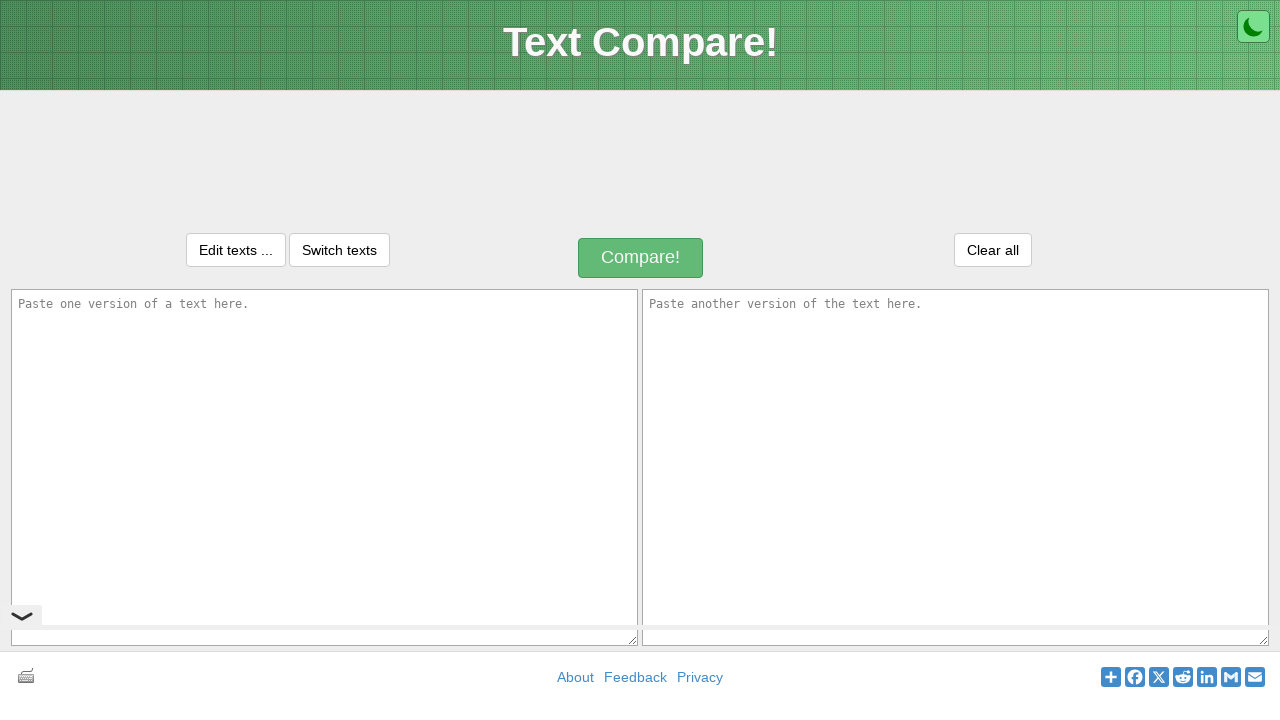

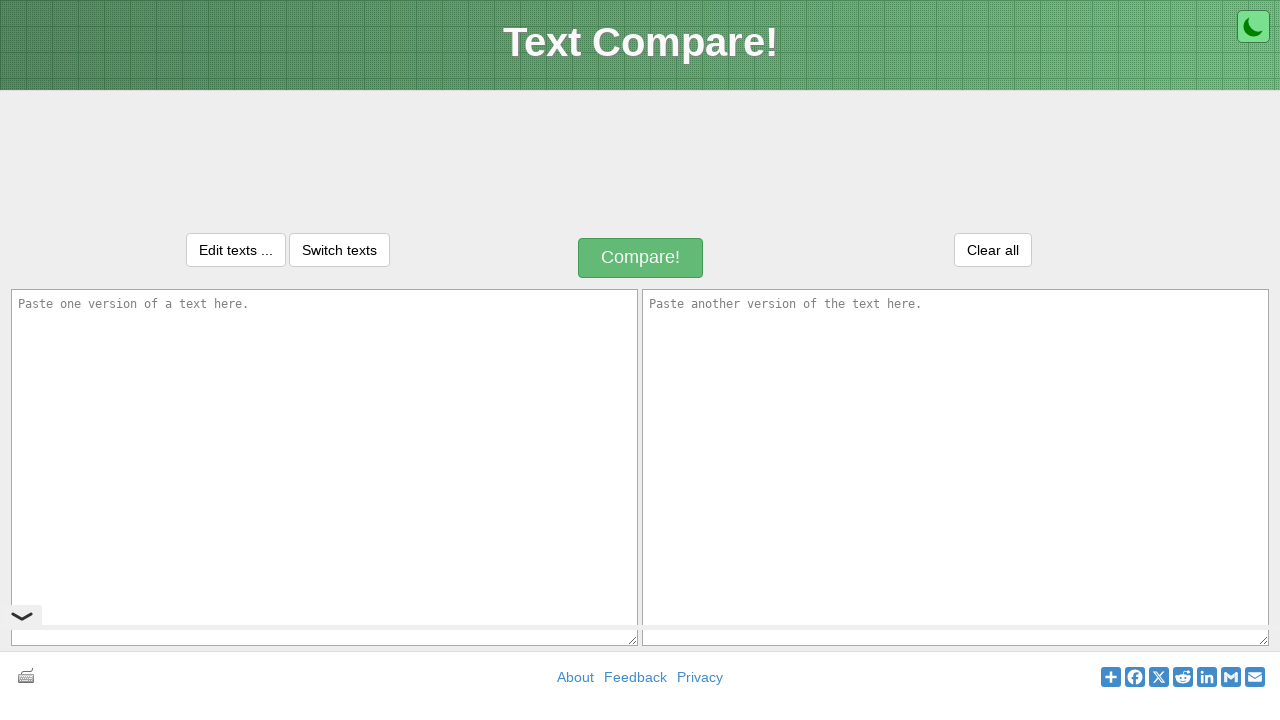